Tests the user registration form by filling in first name, last name, username (with timestamp for uniqueness), and password fields on the DemoQA registration page.

Starting URL: https://demoqa.com/register

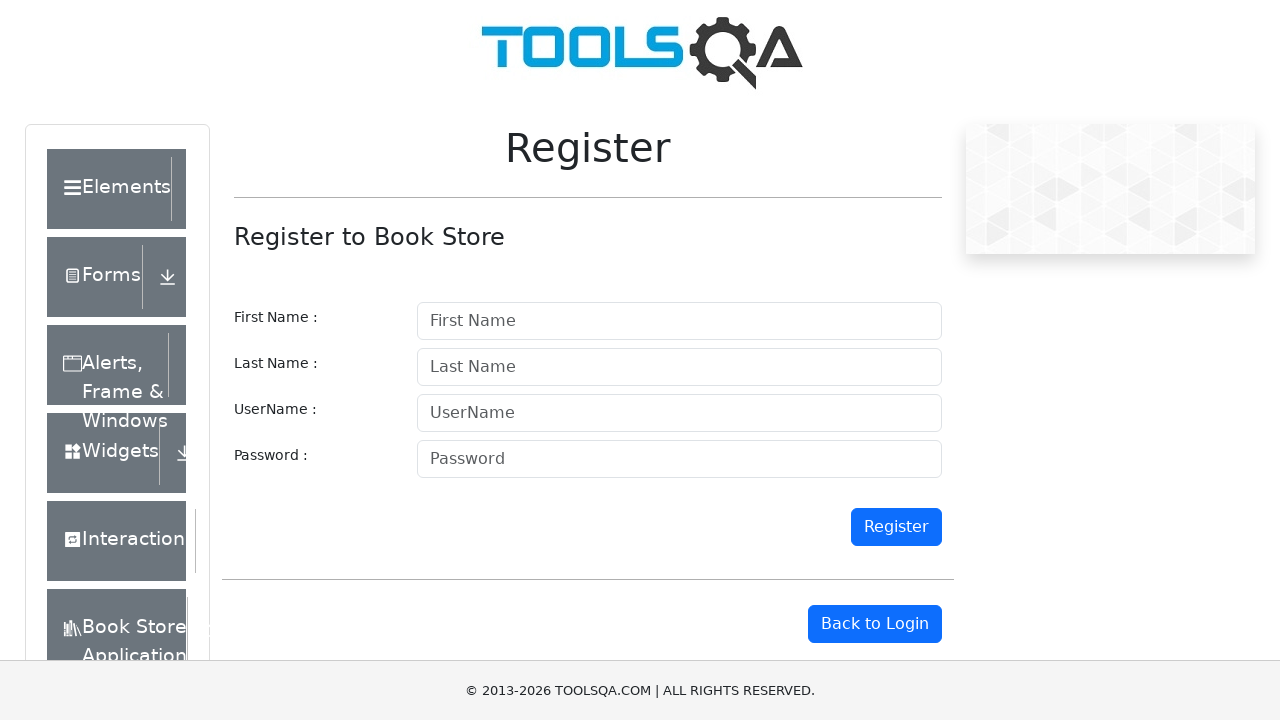

Filled first name field with 'Arunava' on #firstname
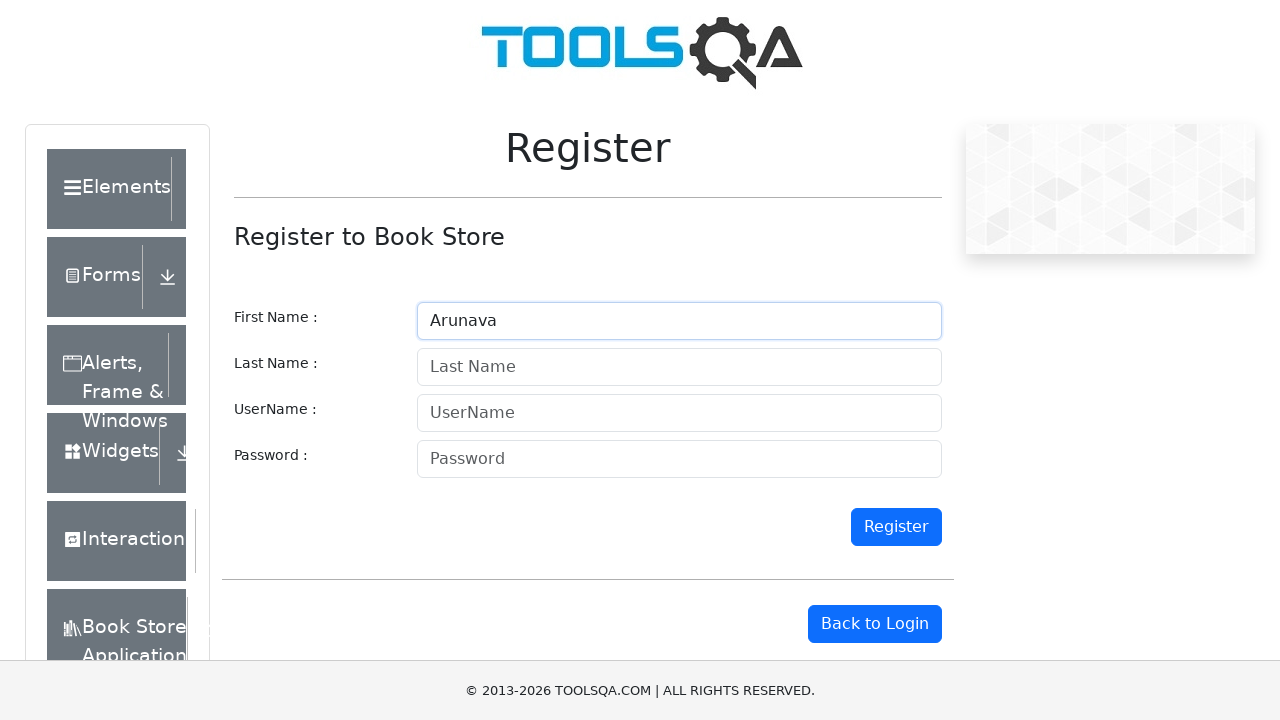

Filled last name field with 'Chatterjee' on #lastname
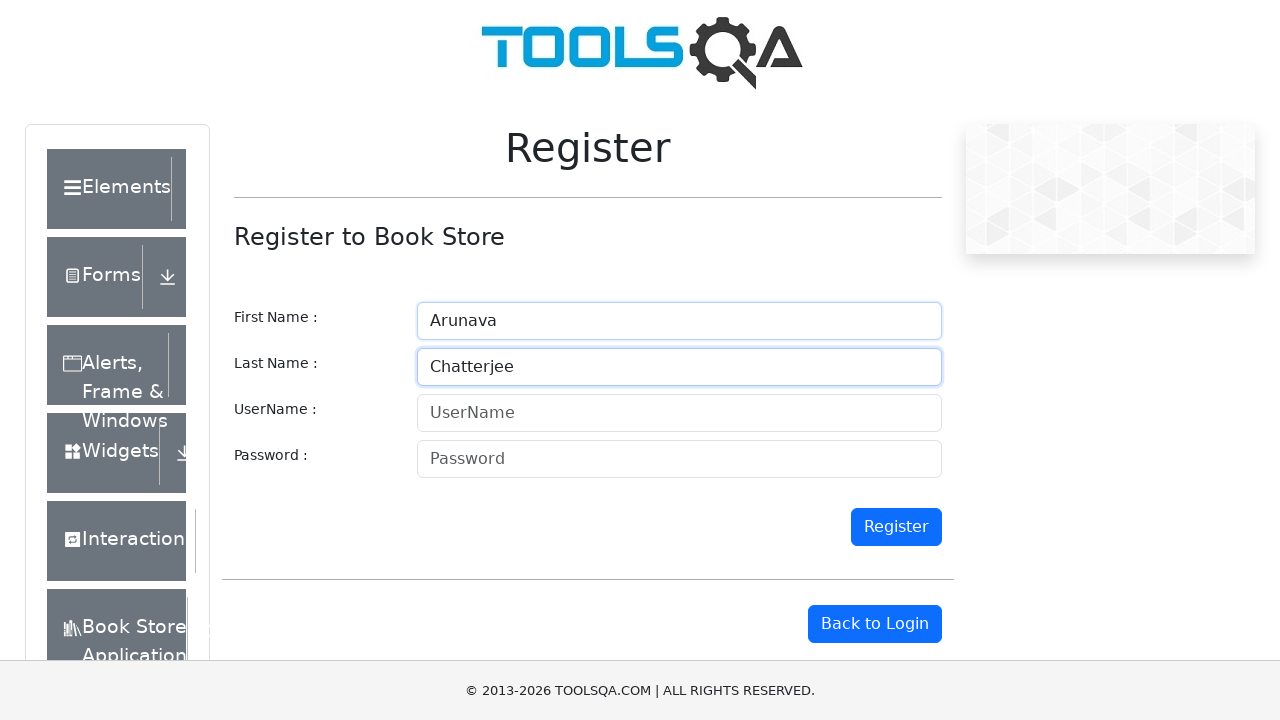

Filled username field with timestamp '20260228052111' for uniqueness on #userName
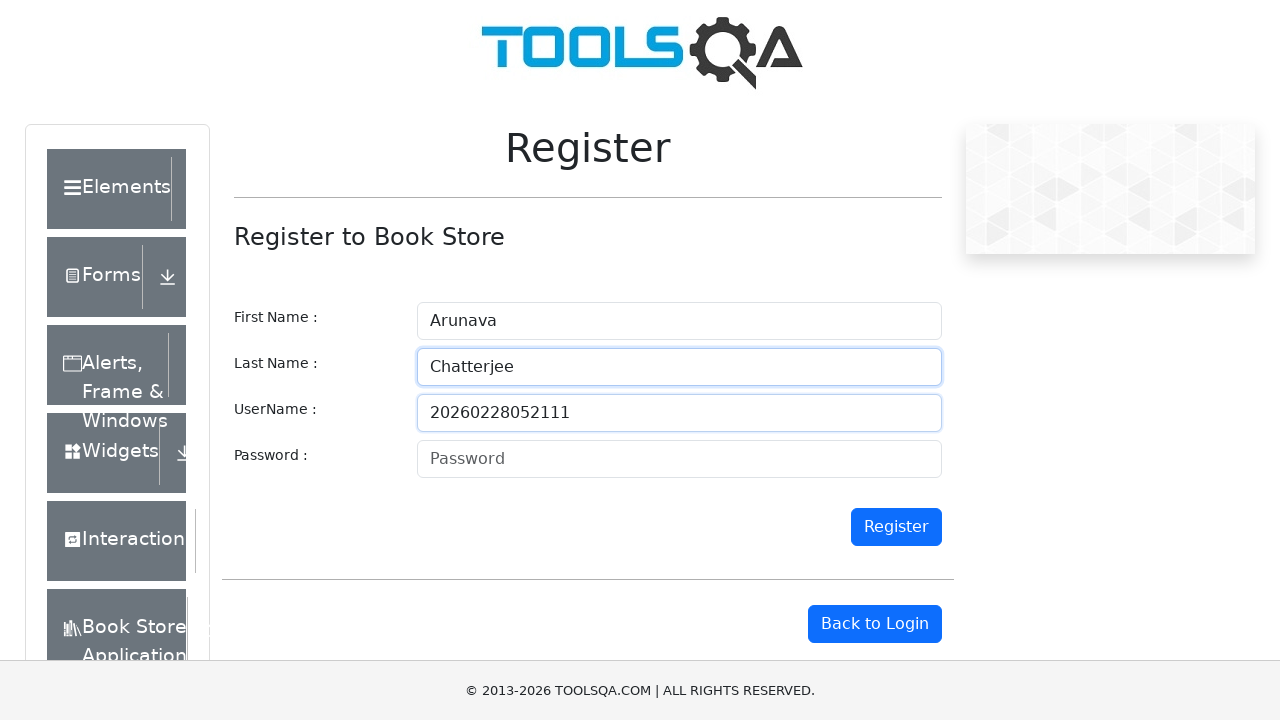

Filled password field with 'Password1$' on #password
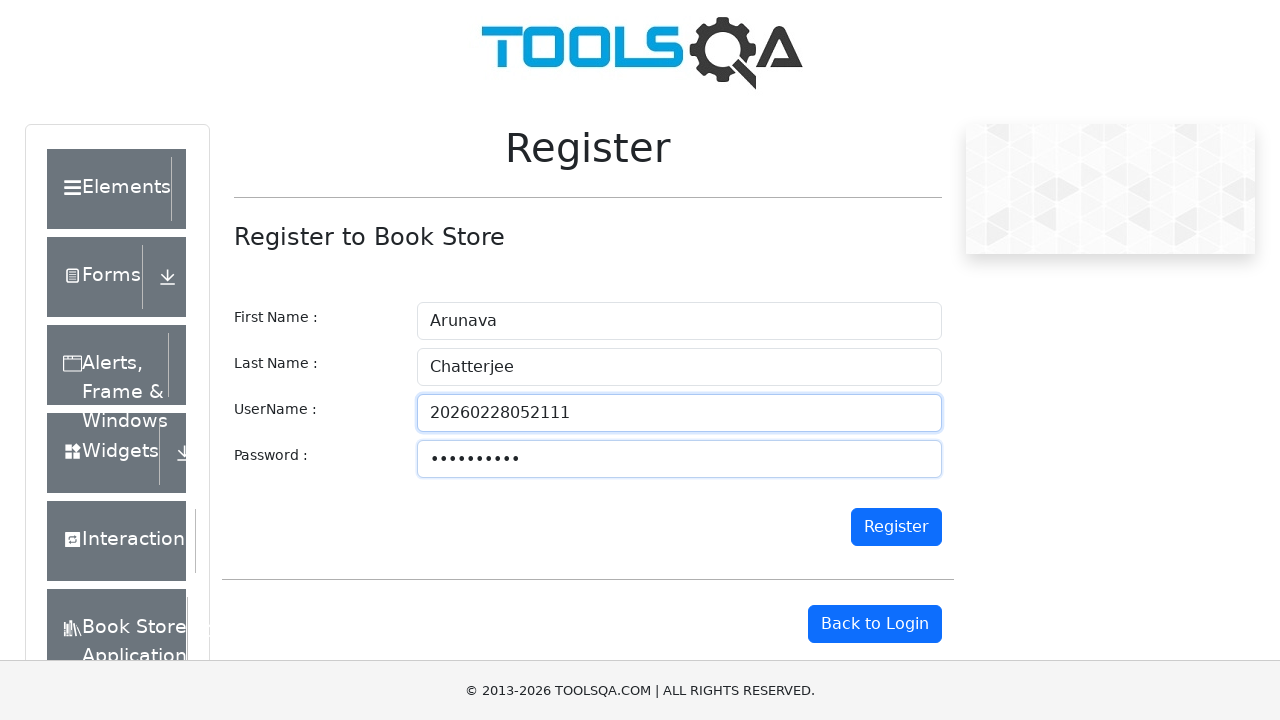

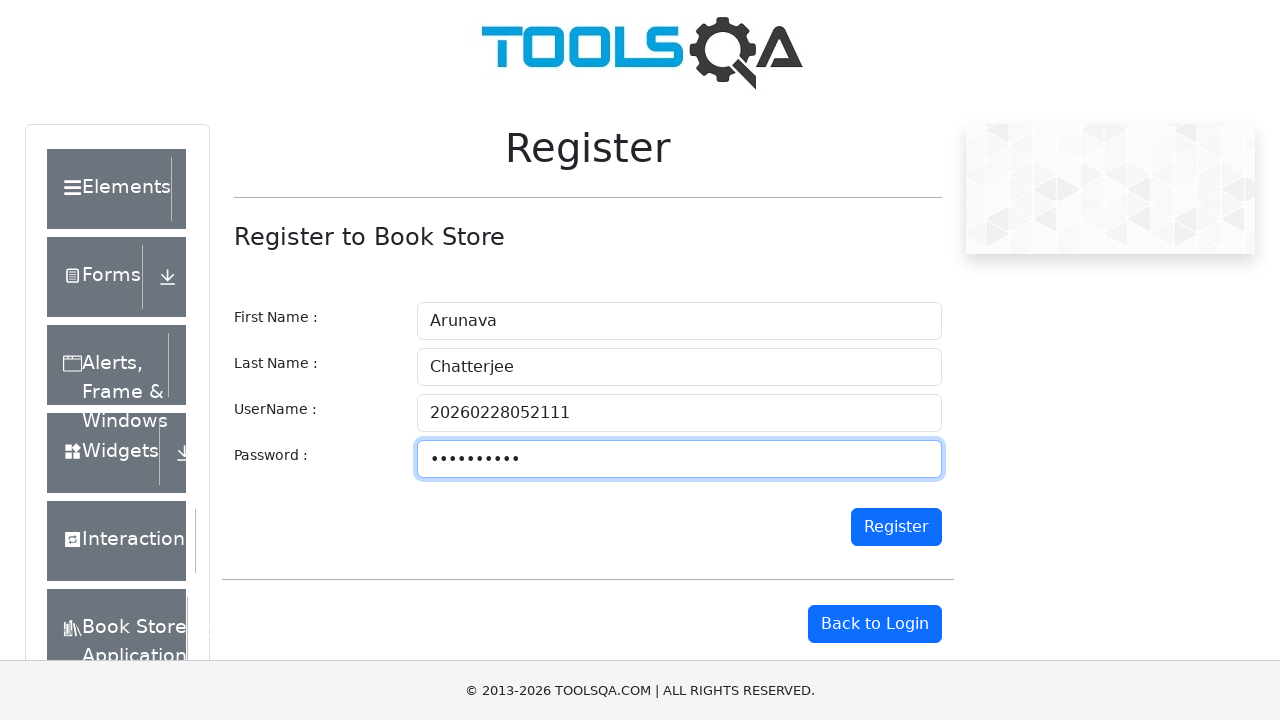